Tests responsive window behavior by maximizing the browser window, waiting, then resizing it to 600x600 pixels to verify the page responds to different viewport sizes.

Starting URL: https://www.expedia.com/

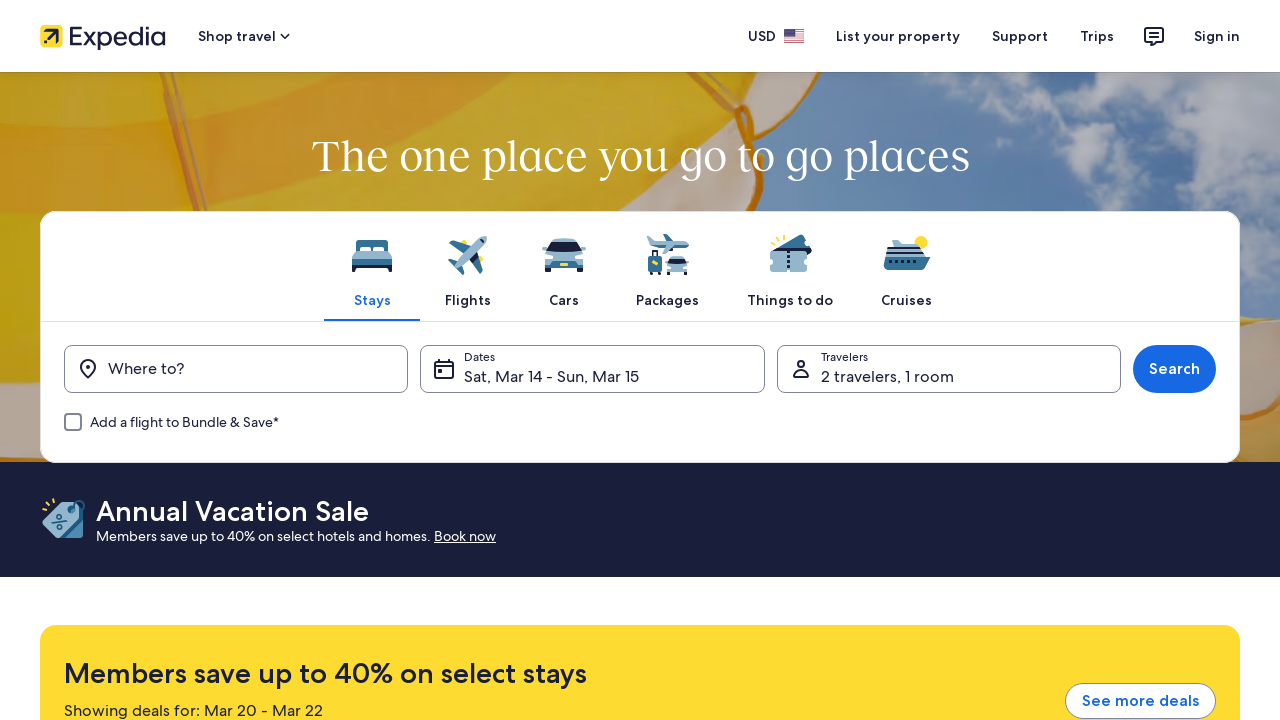

Maximized browser window to 1920x1080
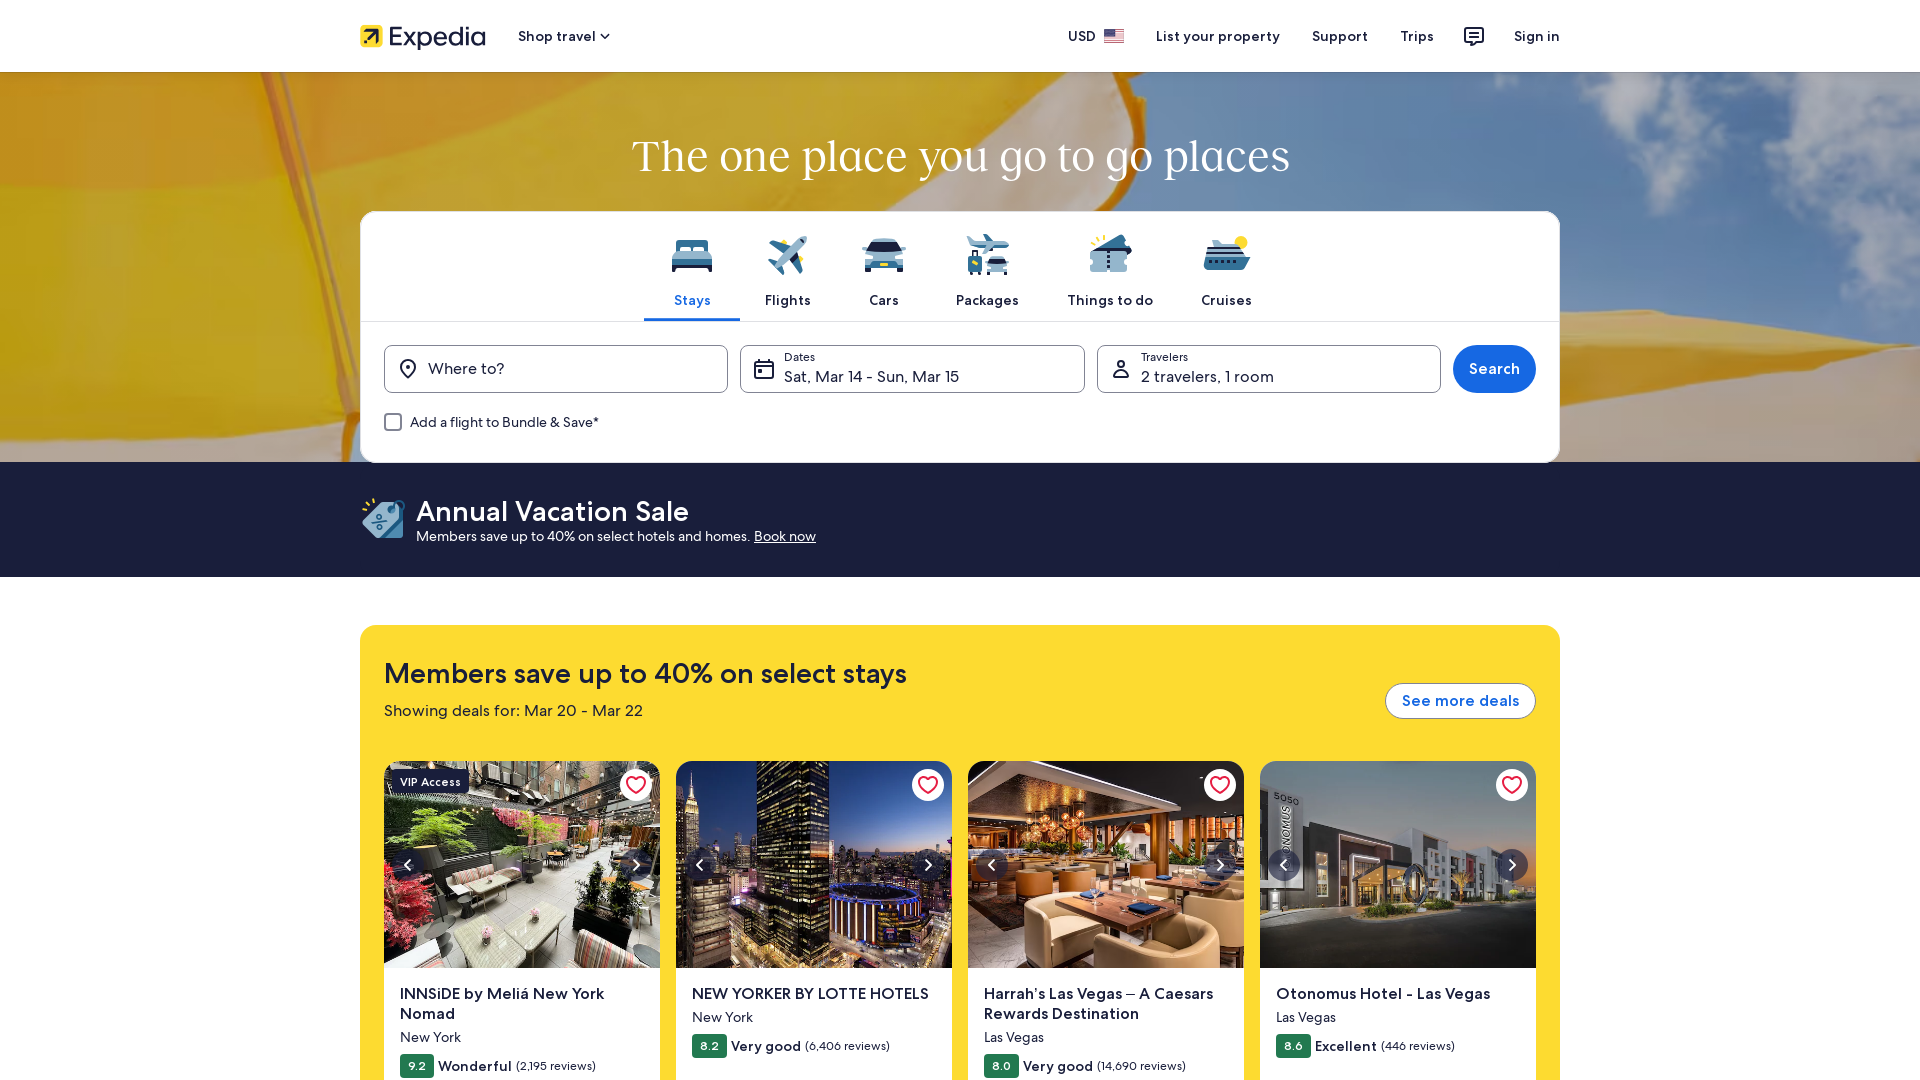

Waited 2 seconds for page to adjust to maximized window
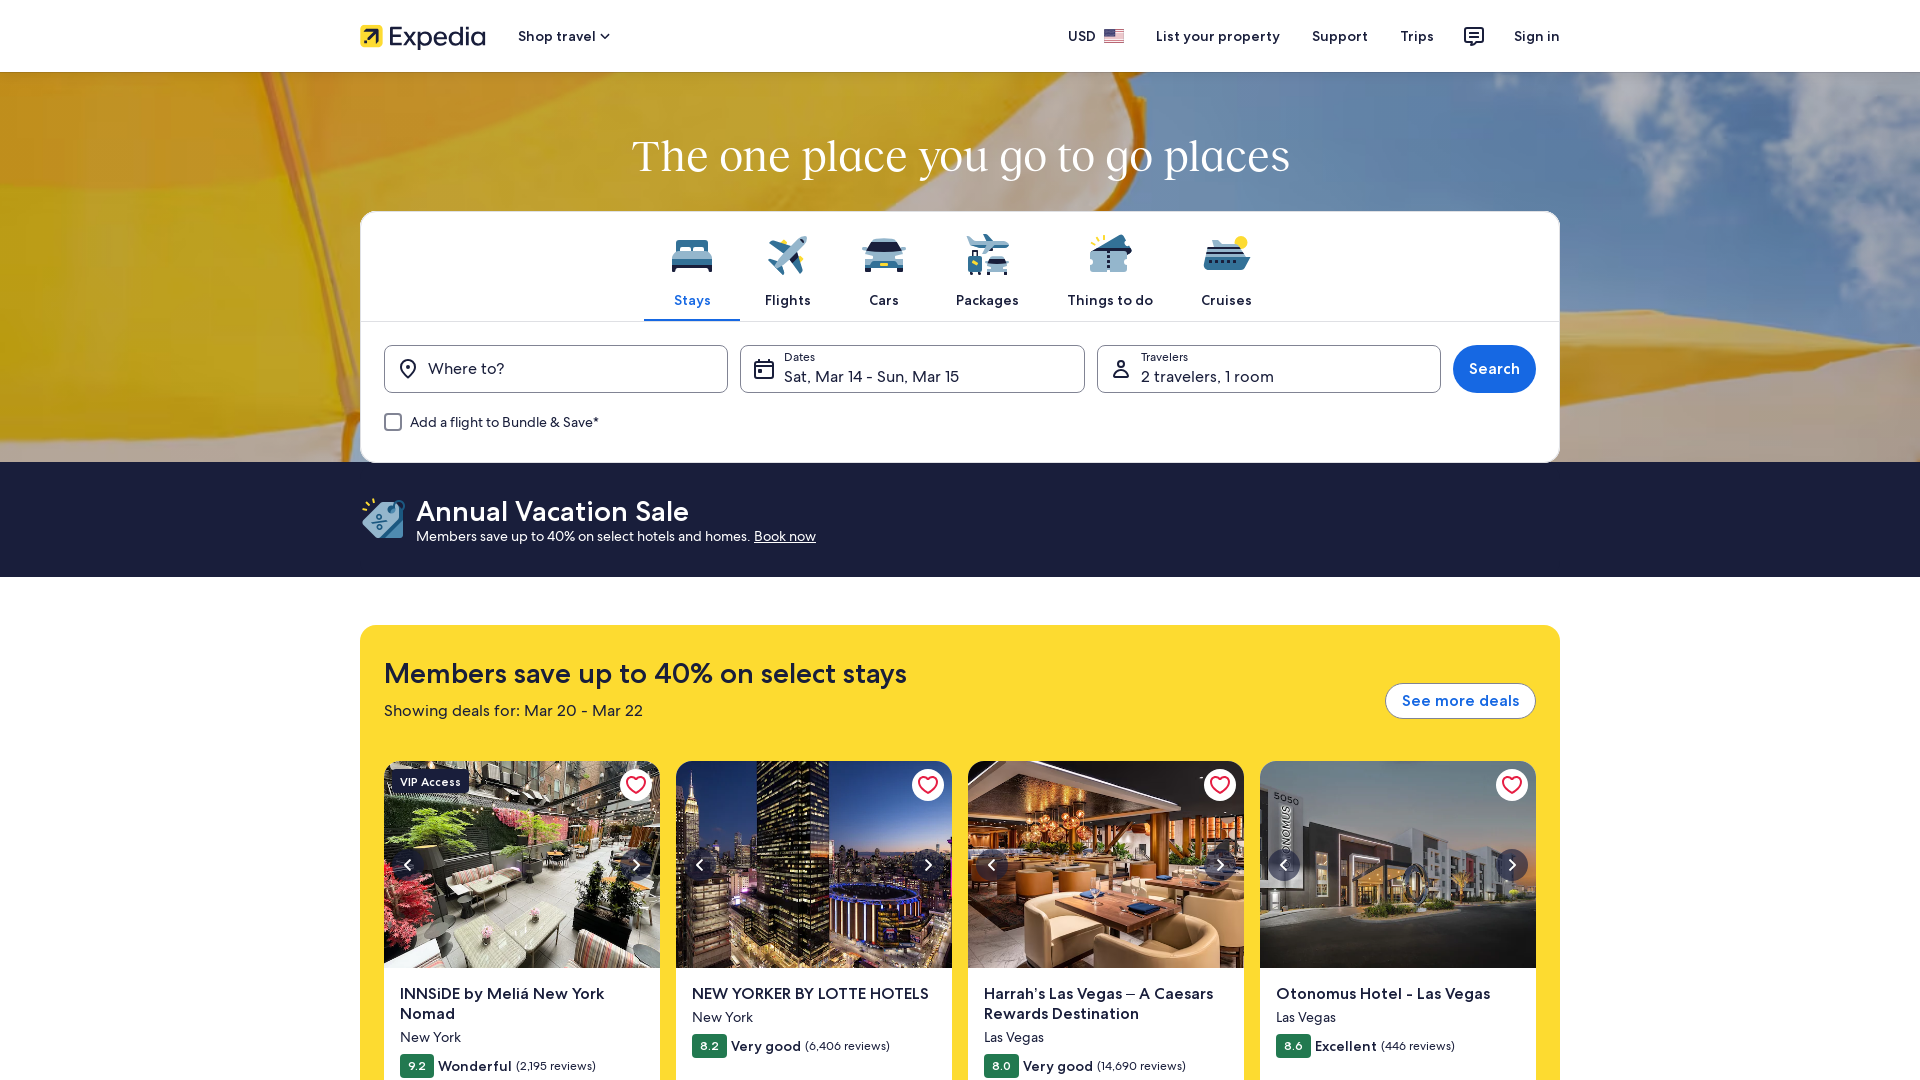

Resized browser window to 600x600 pixels
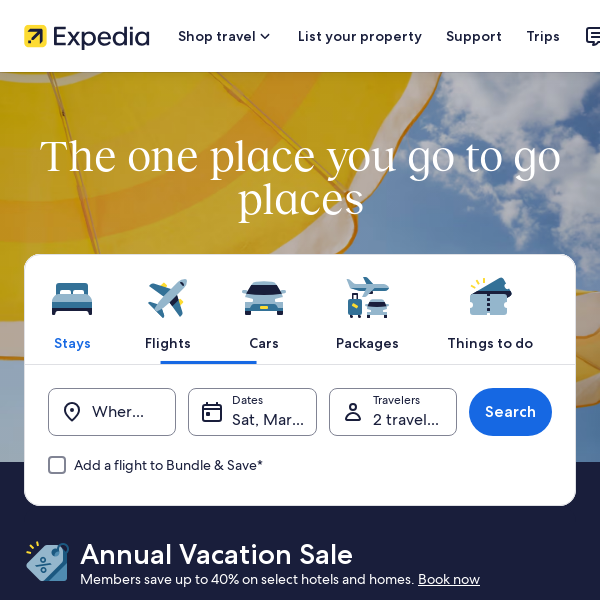

Waited 2 seconds for page to adjust to smaller 600x600 viewport
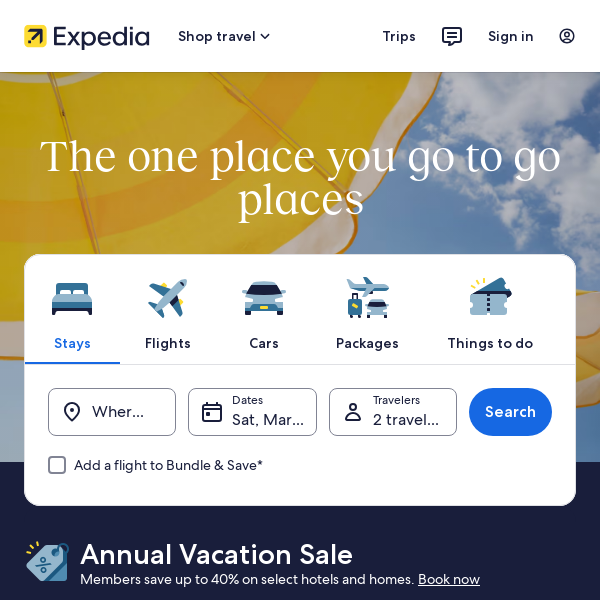

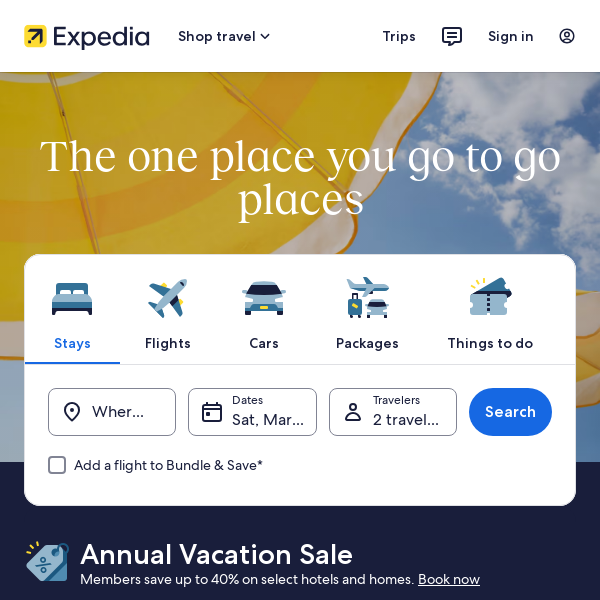